Tests explicit wait functionality by clicking a timer button and waiting for an element to become visible

Starting URL: http://seleniumpractise.blogspot.in/2016/08/how-to-use-explicit-wait-in-selenium.html

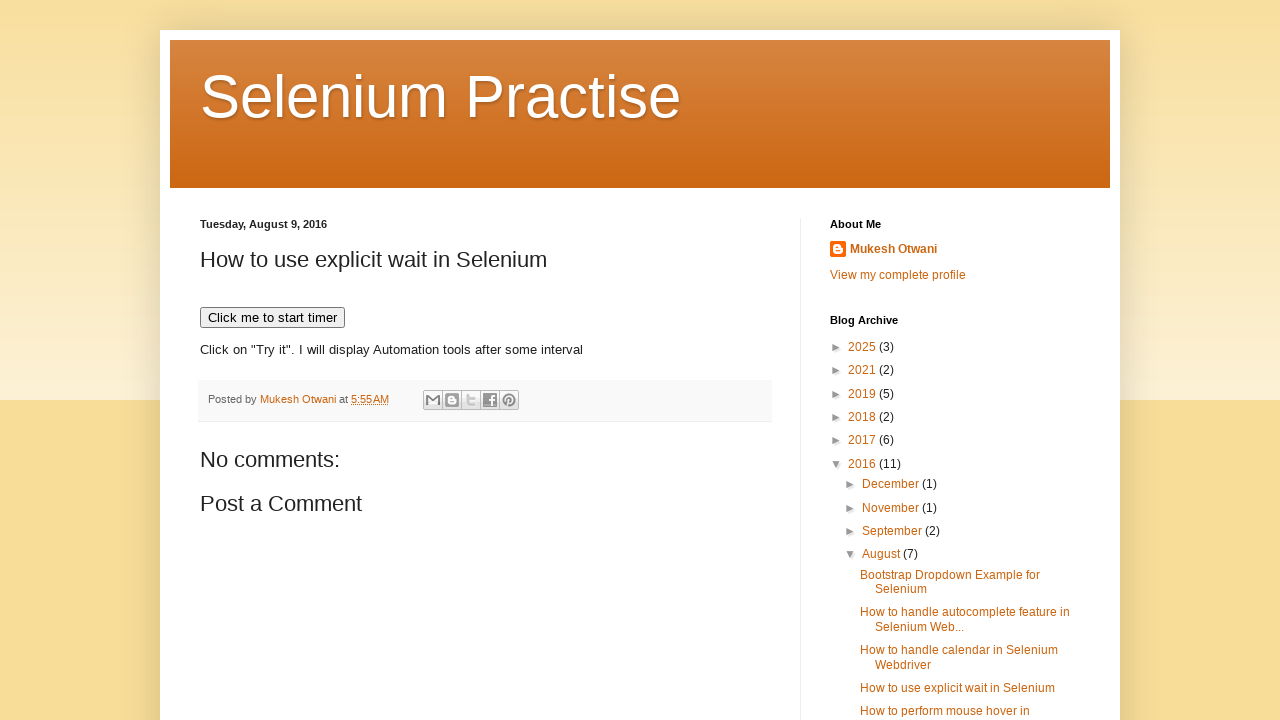

Clicked timer button to start the timer at (272, 318) on xpath=//button[text()='Click me to start timer']
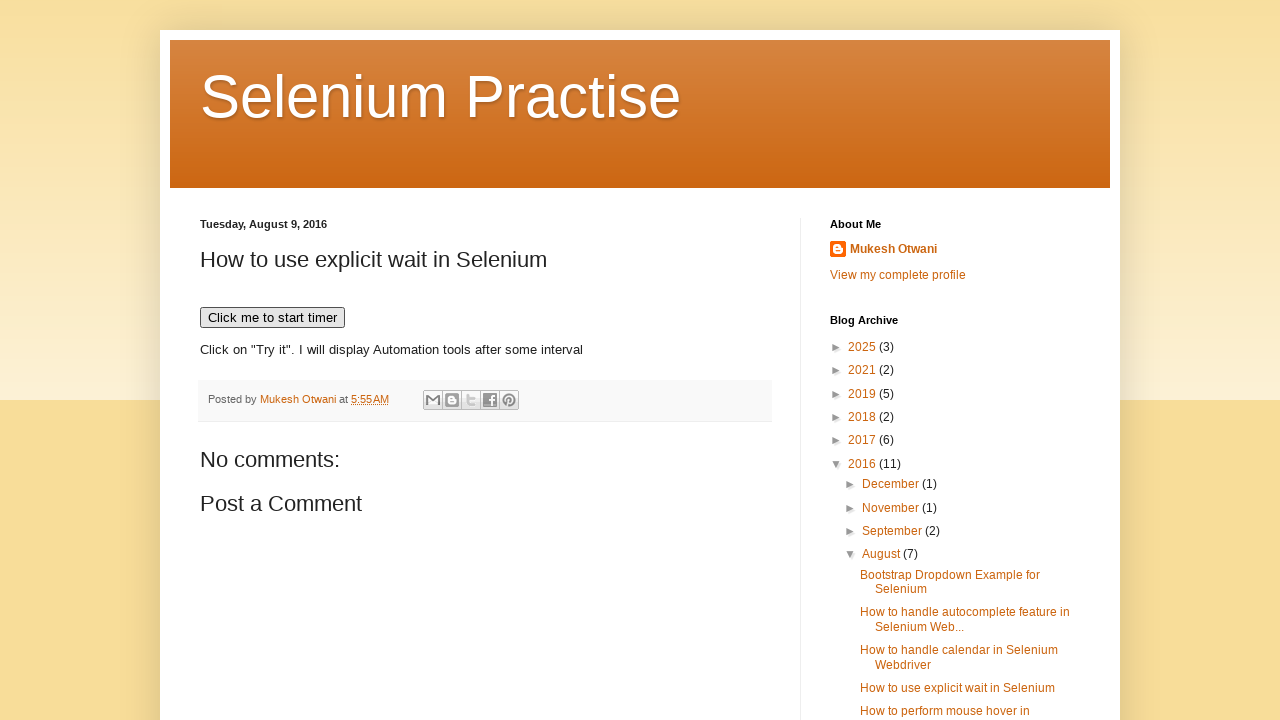

Waited for WebDriver text element to become visible (explicit wait completed)
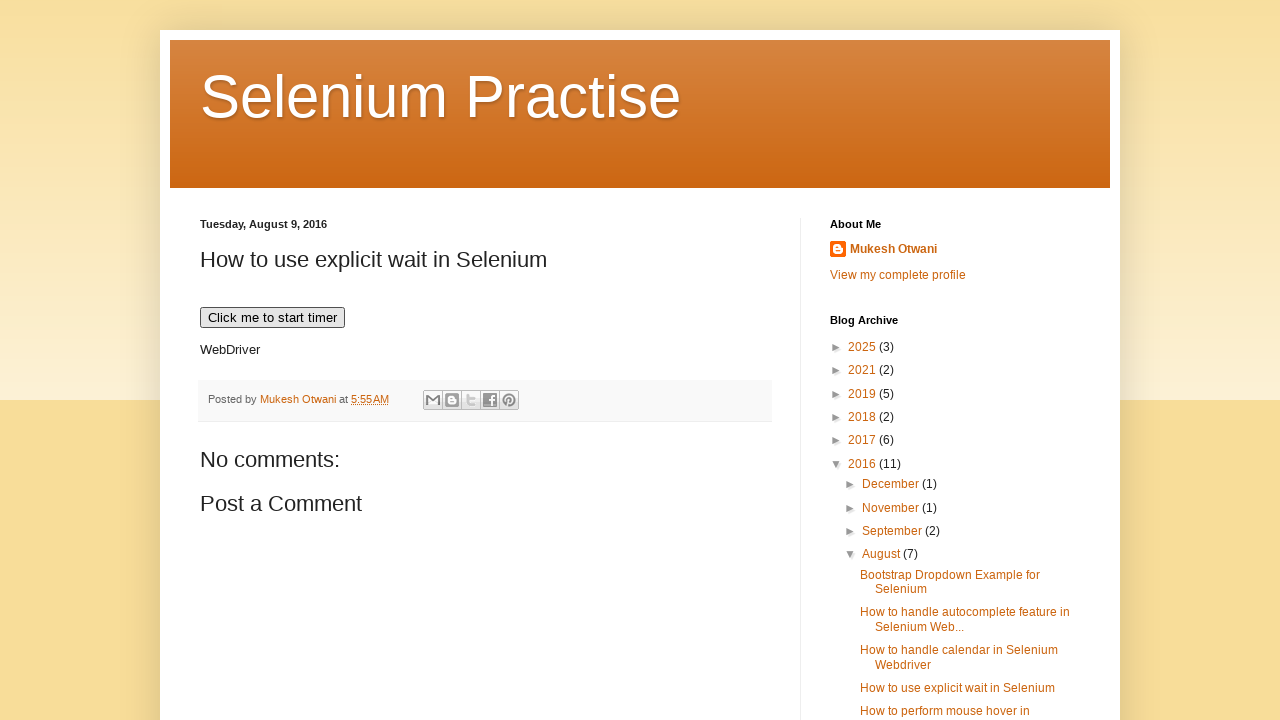

Located WebDriver text element
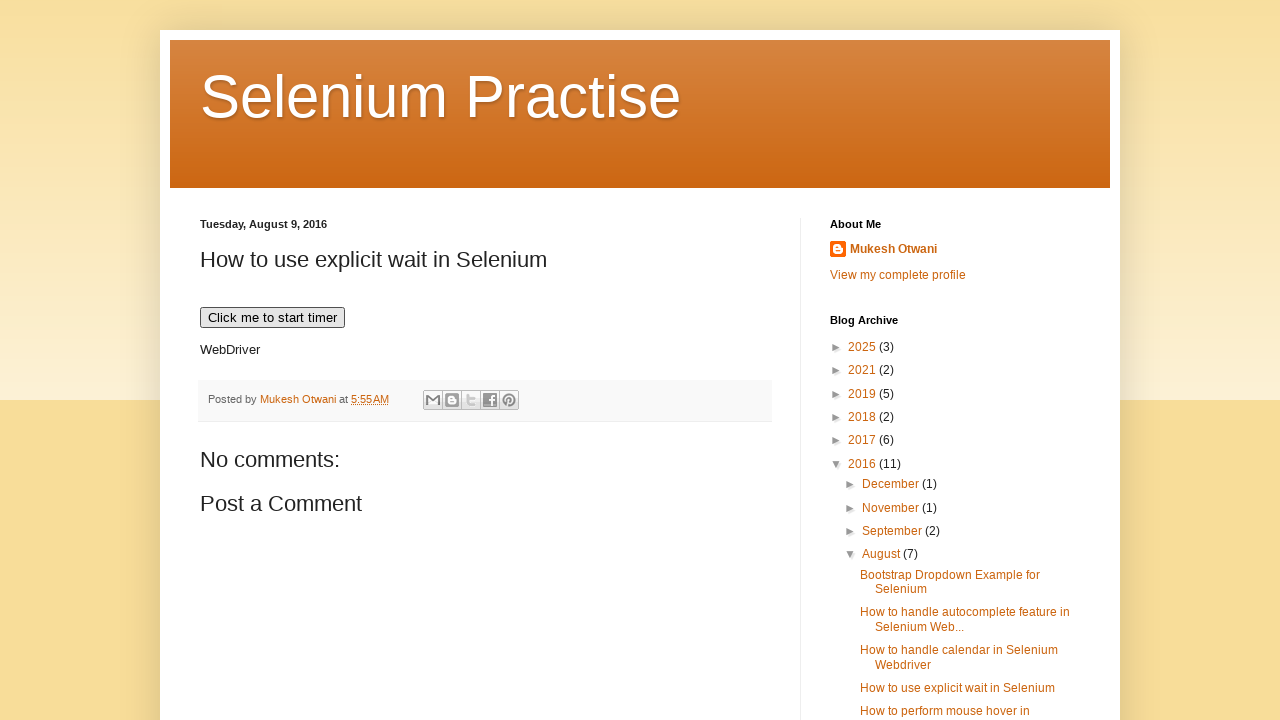

Checked visibility status of WebDriver element
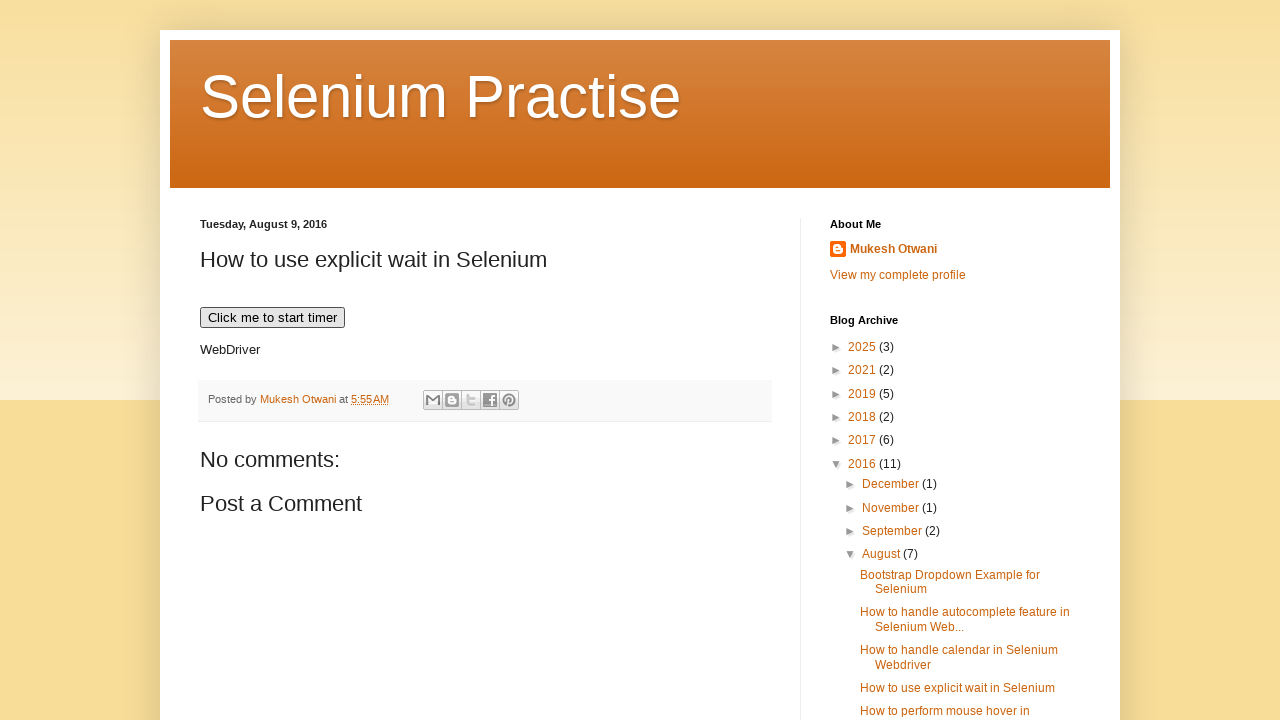

WebDriver element is visible - assertion passed
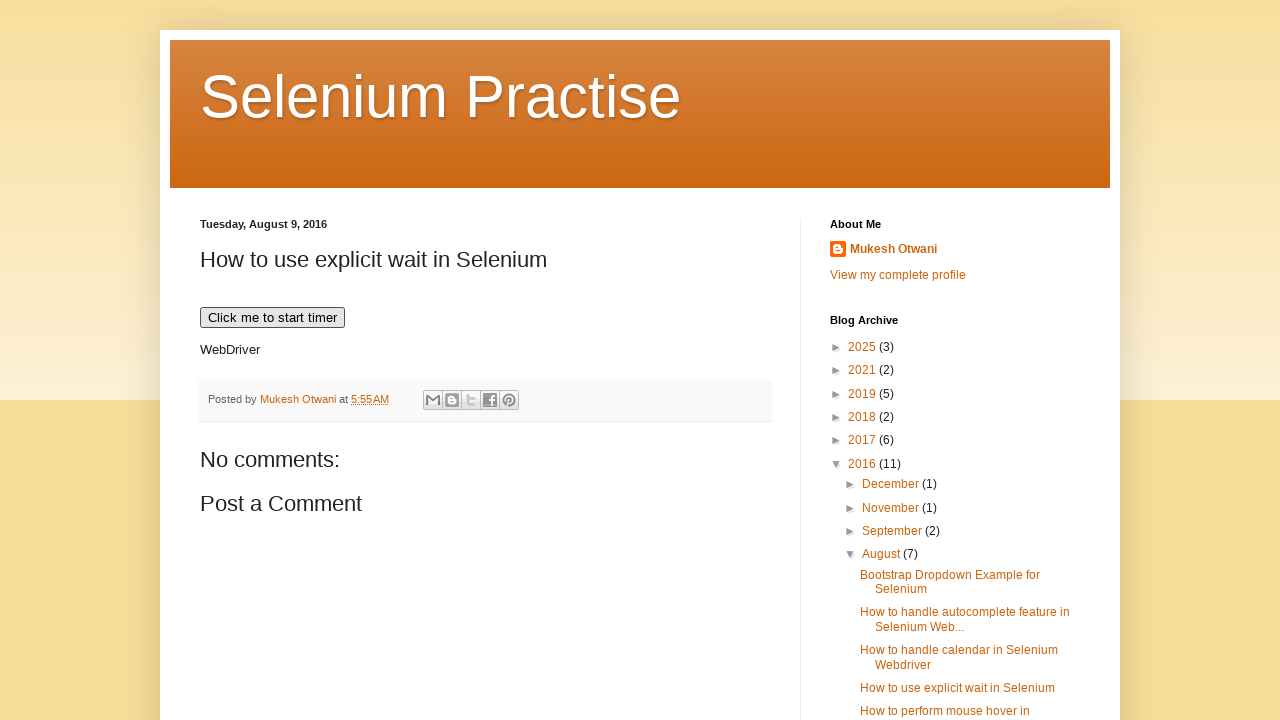

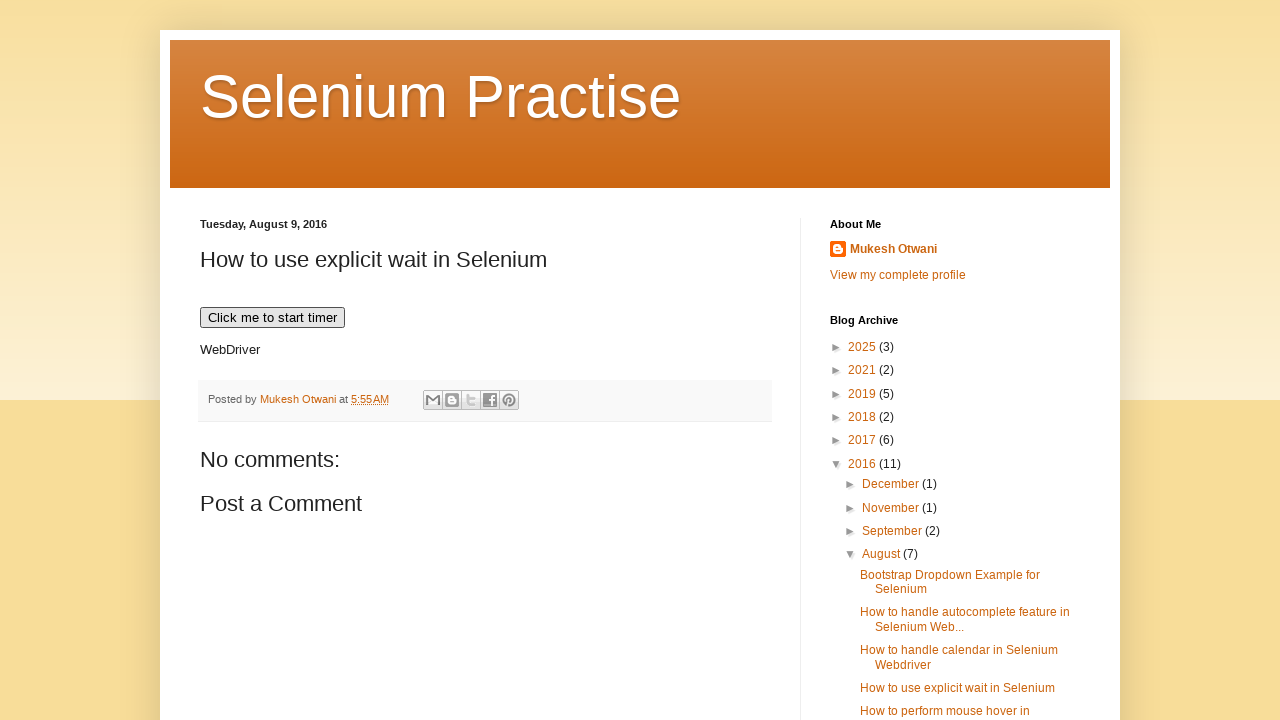